Opens the TataCliq e-commerce website and maximizes the browser window to verify the site loads correctly.

Starting URL: https://www.tatacliq.com/

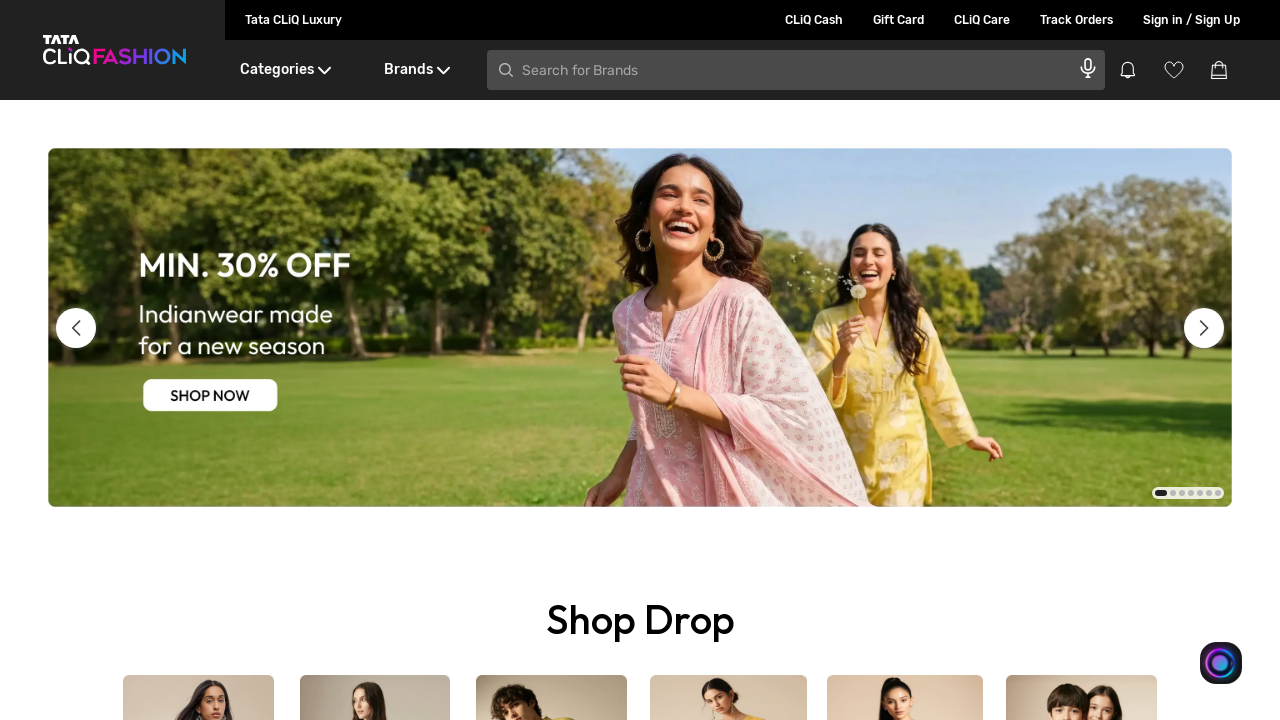

Waited for page to reach domcontentloaded state
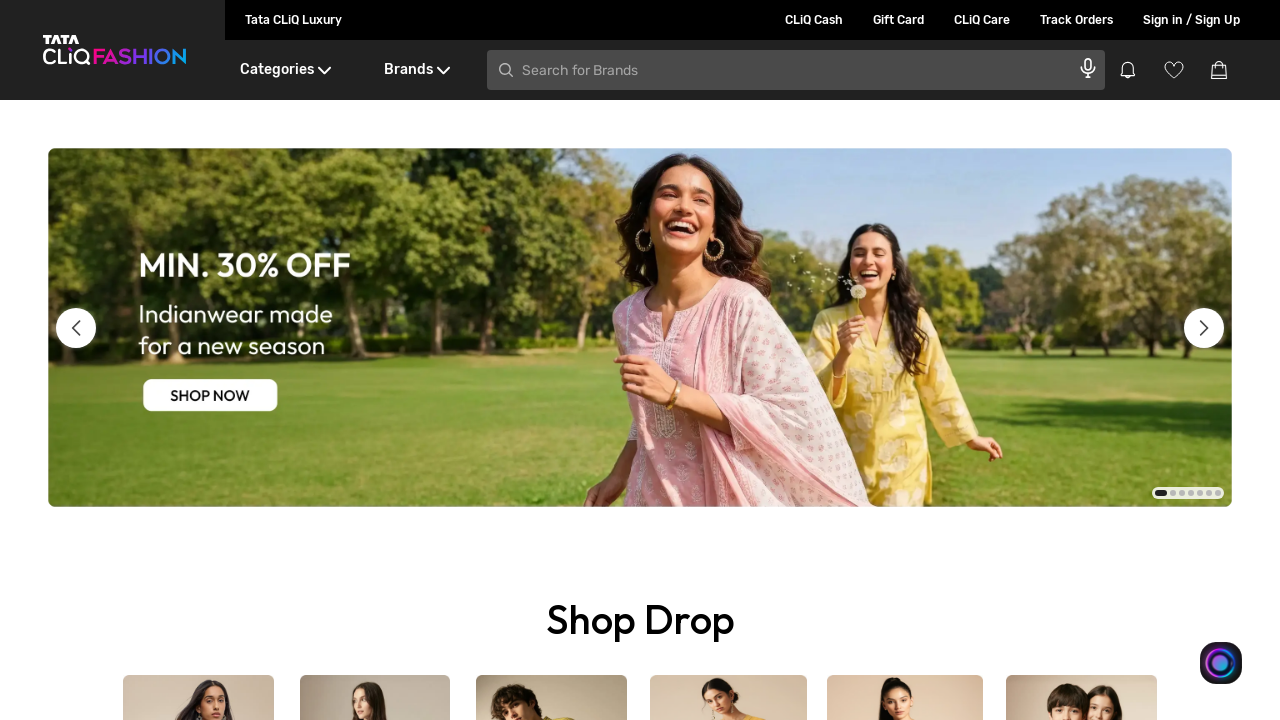

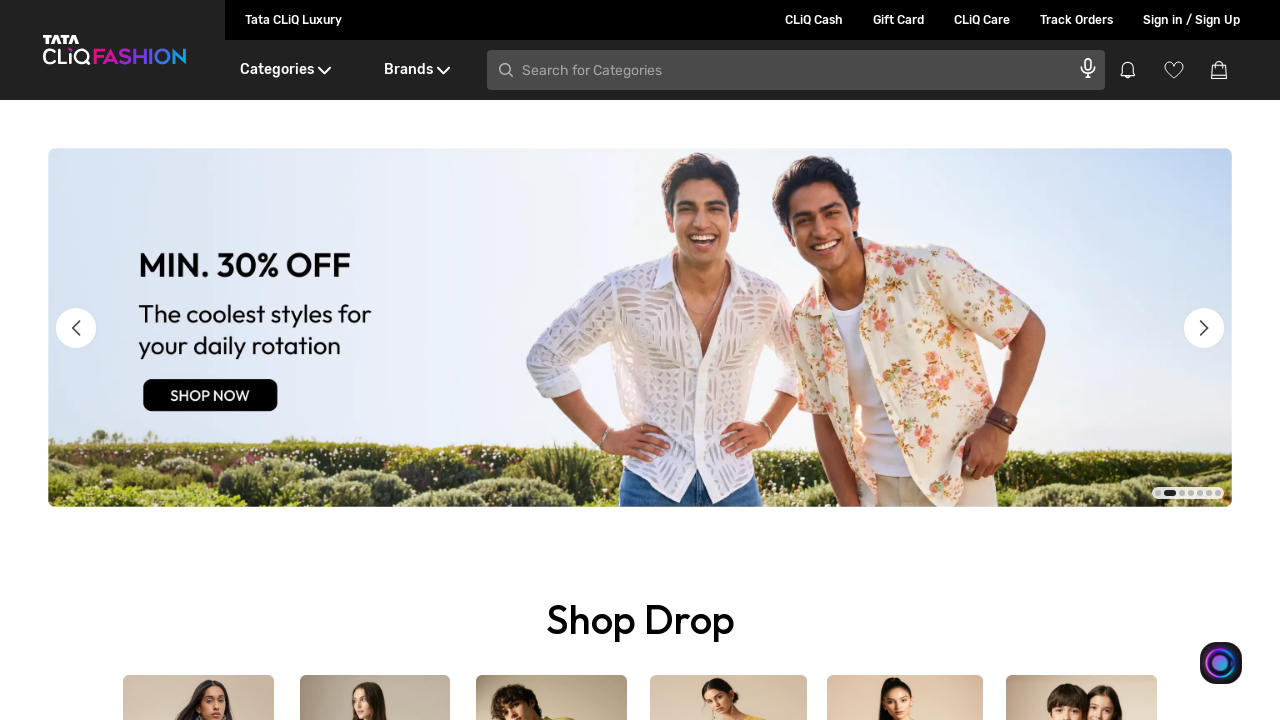